Tests different types of button interactions (double click, right click, and regular click) on a demo page and verifies the success messages

Starting URL: https://demoqa.com/buttons

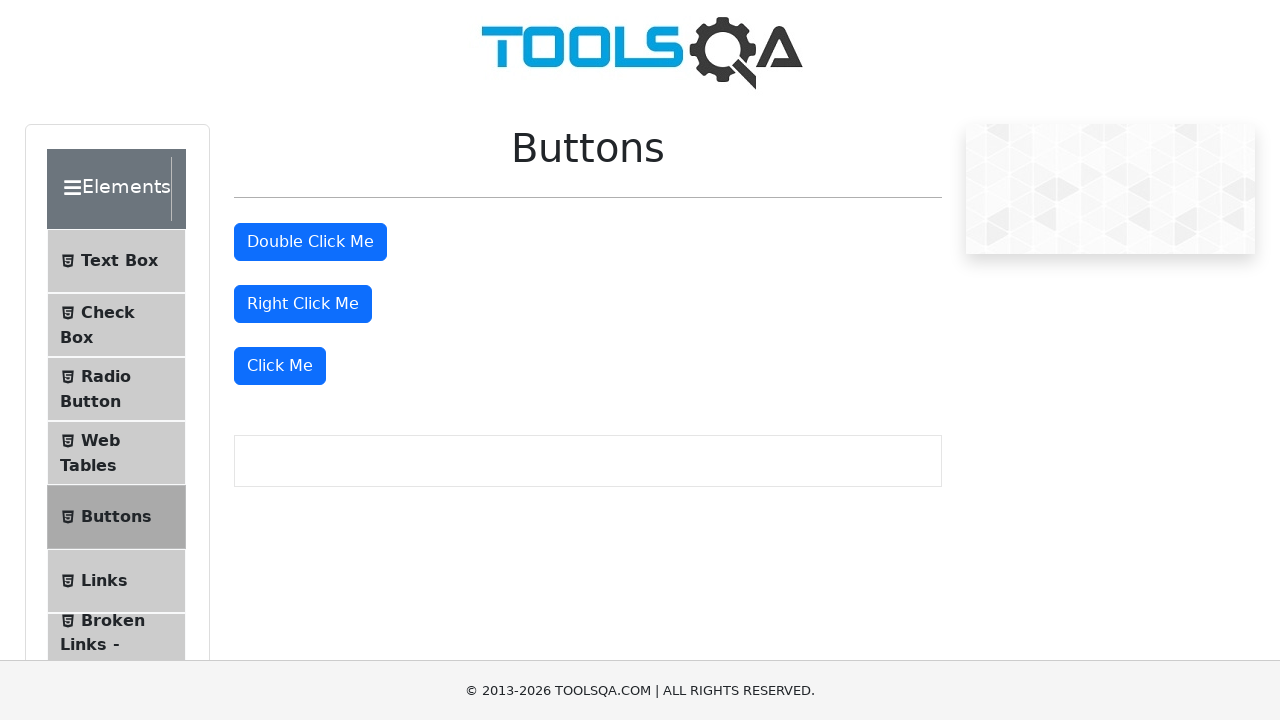

Double-clicked the double click button at (310, 242) on xpath=//*[@id='doubleClickBtn']
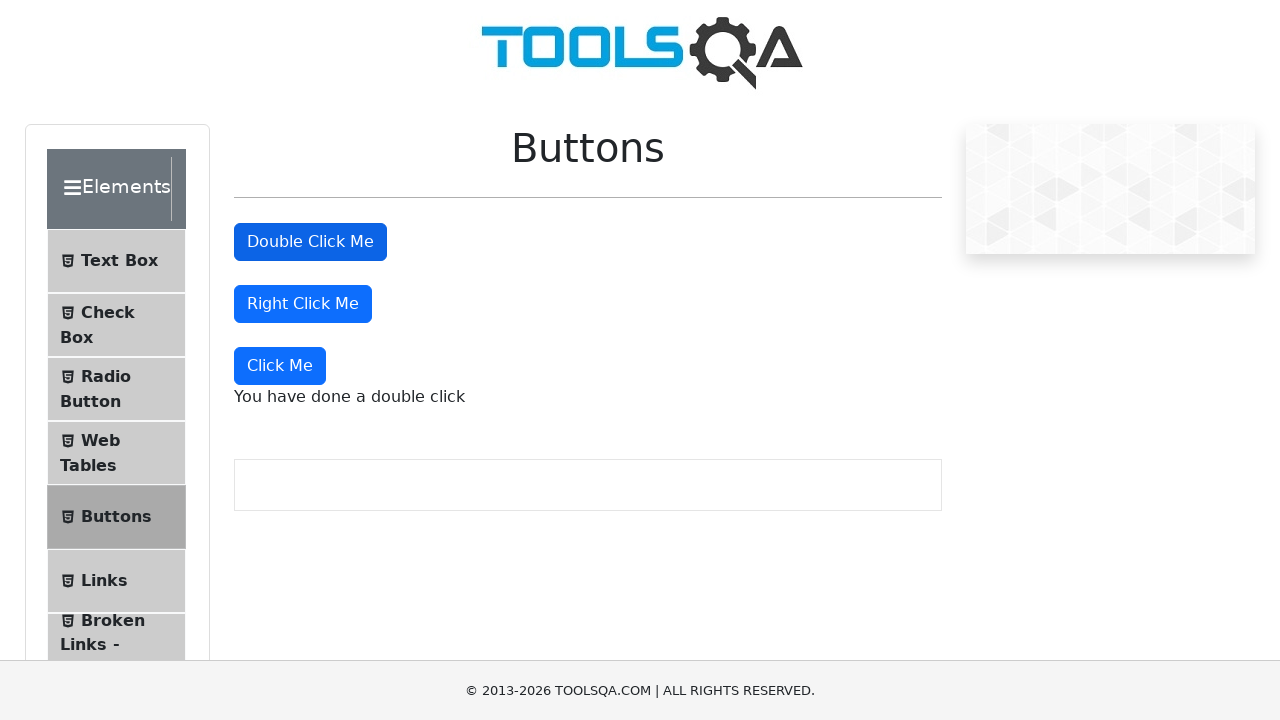

Double click success message appeared
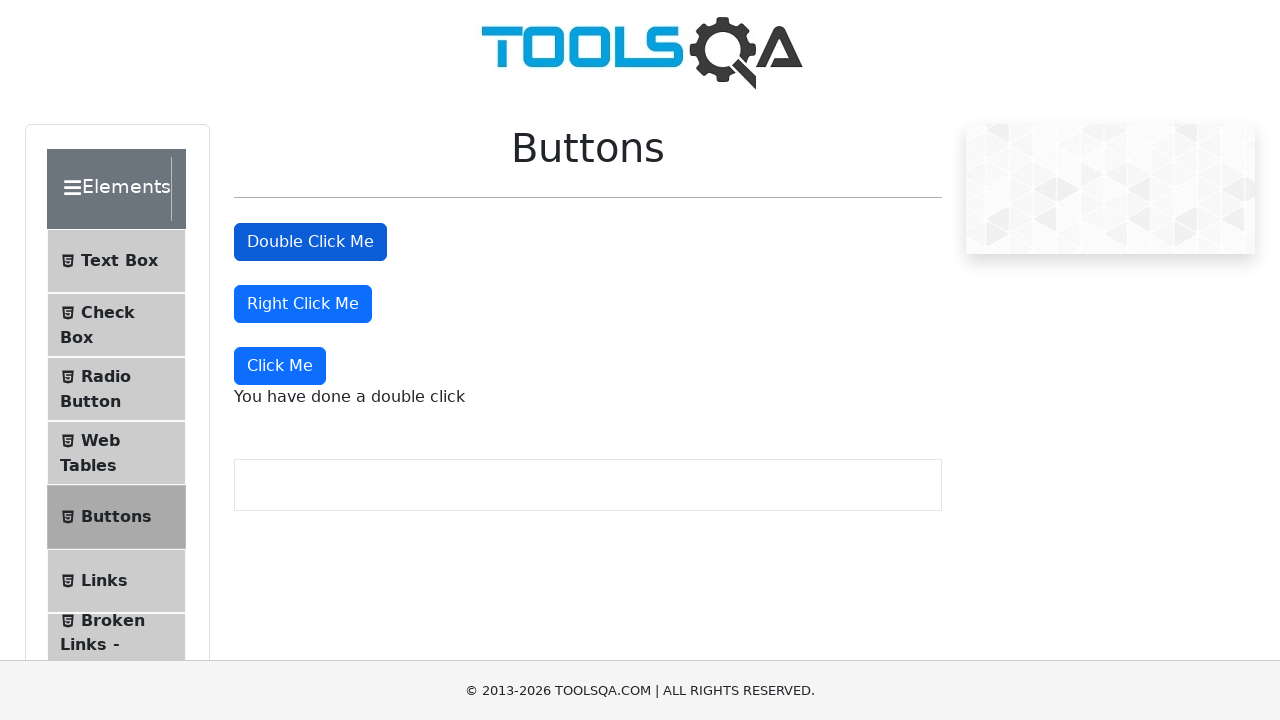

Right-clicked the right click button at (303, 304) on xpath=//*[@id='rightClickBtn']
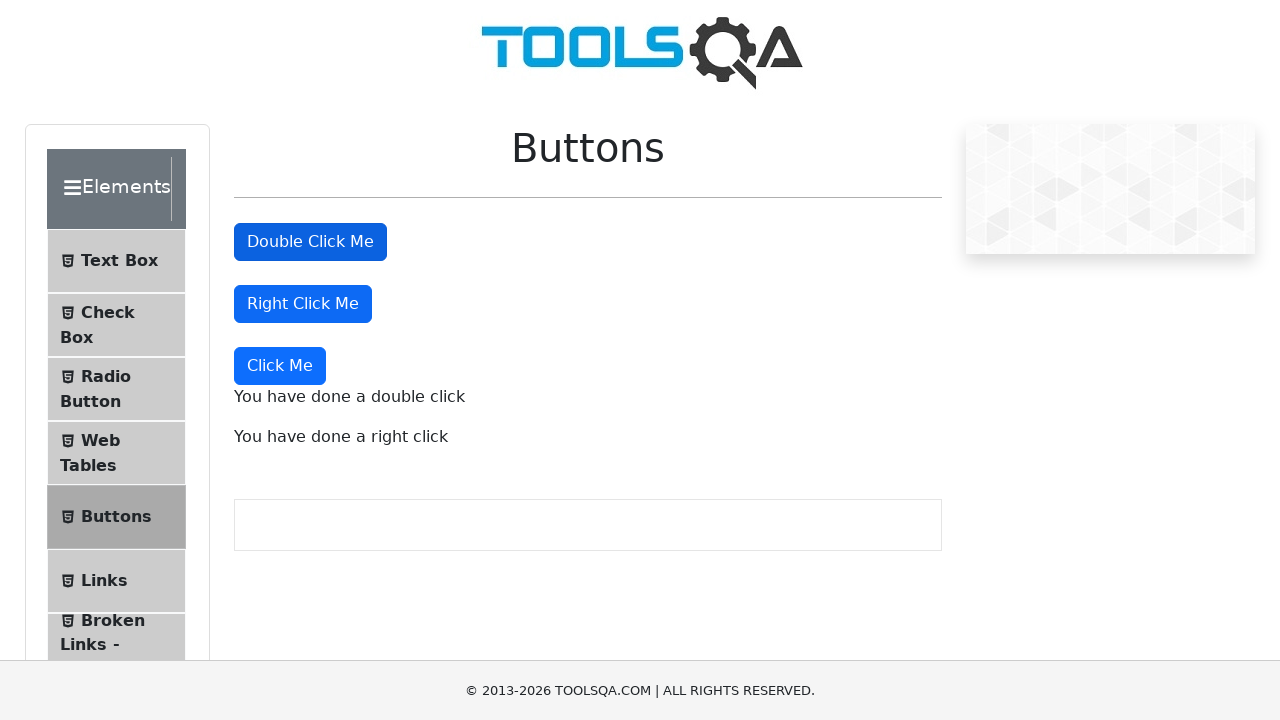

Right click success message appeared
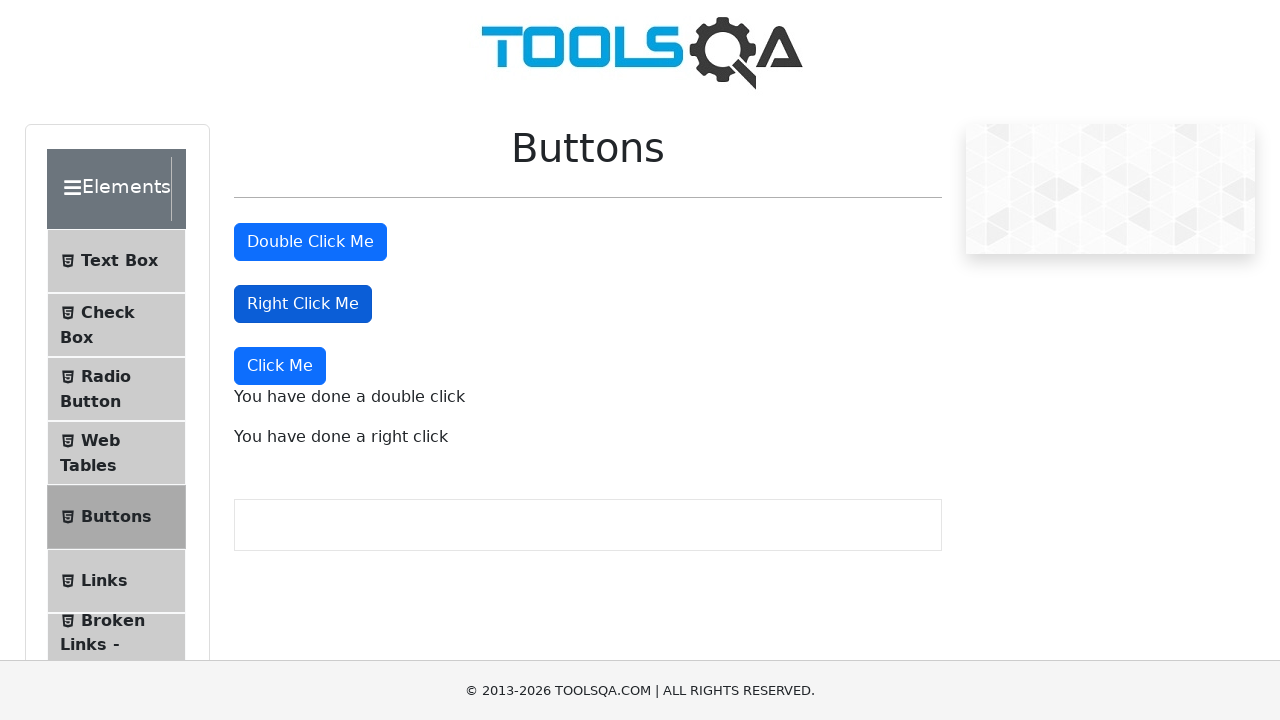

Clicked the regular click button at (280, 366) on xpath=//*[text()='Click Me']
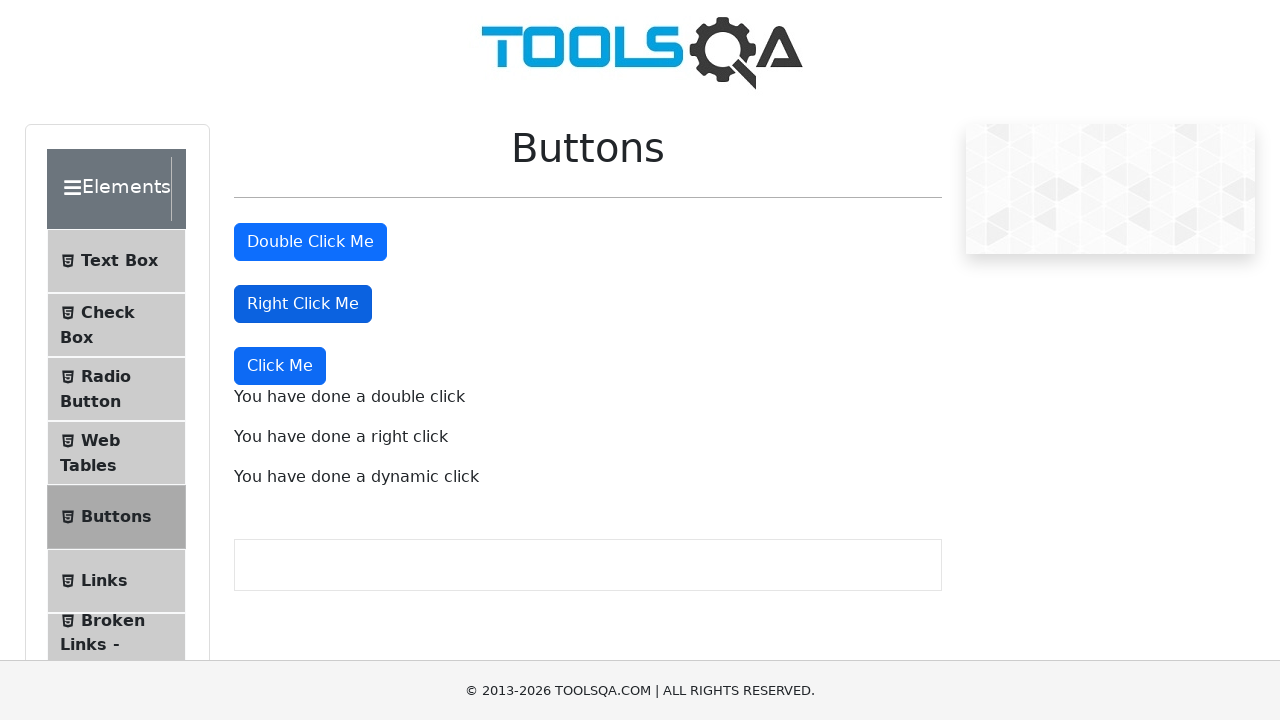

Regular click success message appeared
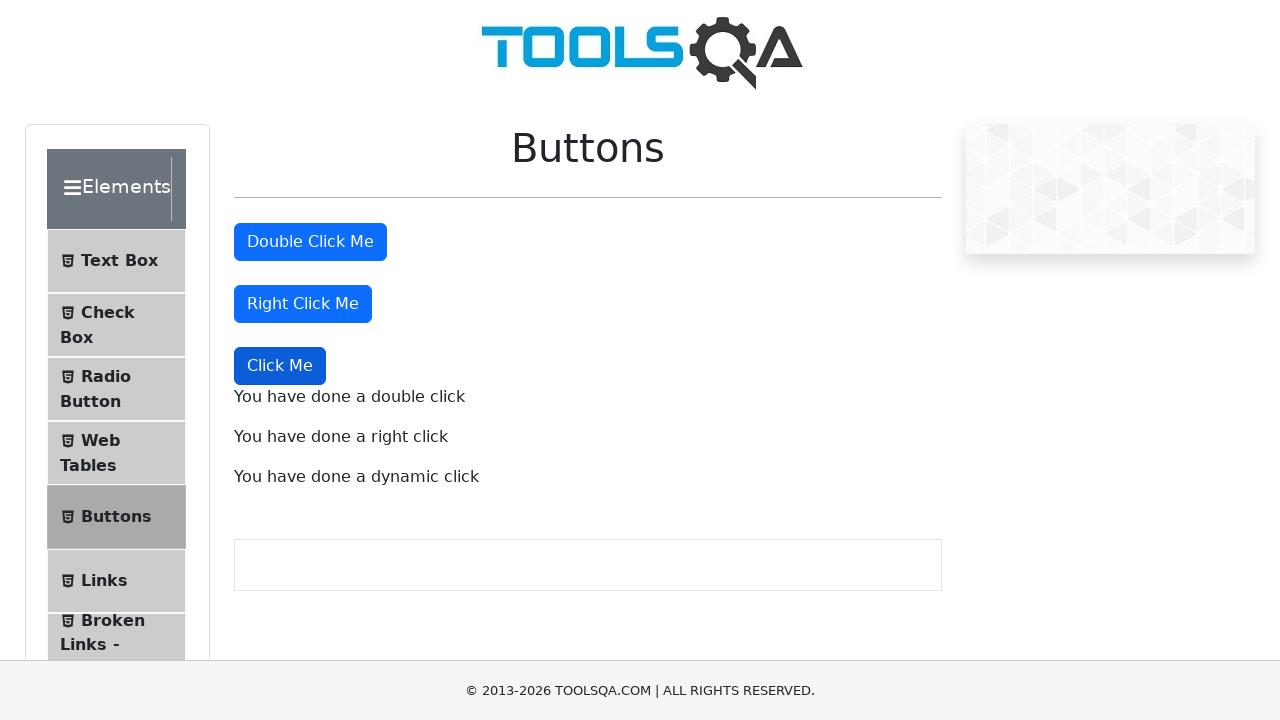

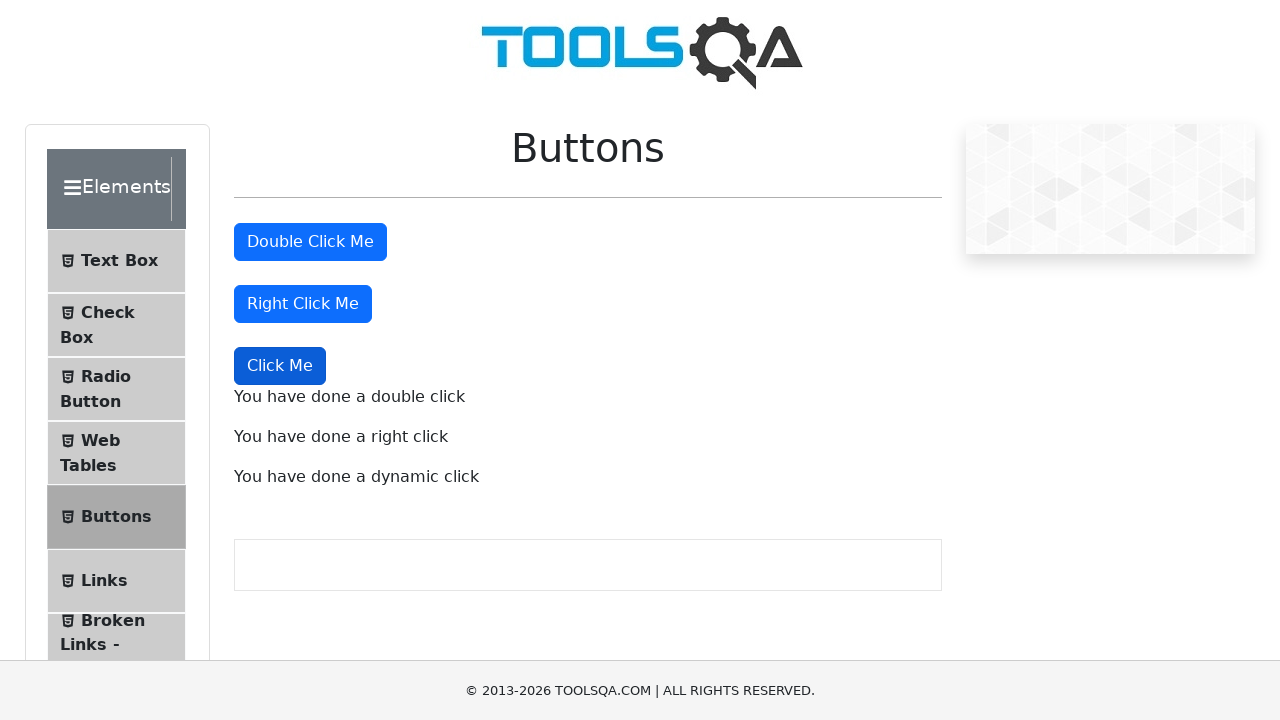